Fills out a validation form with personal information including name, age, country selection, and notes, then submits the form

Starting URL: https://testpages.herokuapp.com/styled/validation/input-validation.html

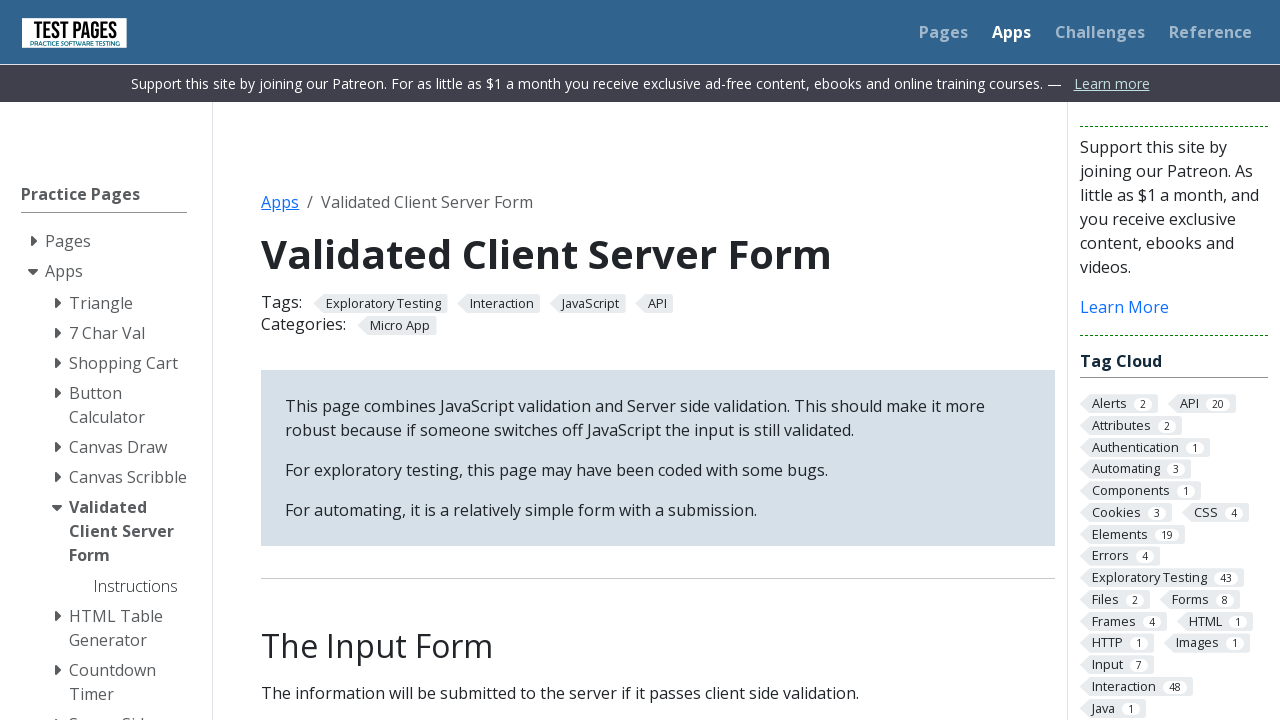

Filled firstname field with 'John' on #firstname
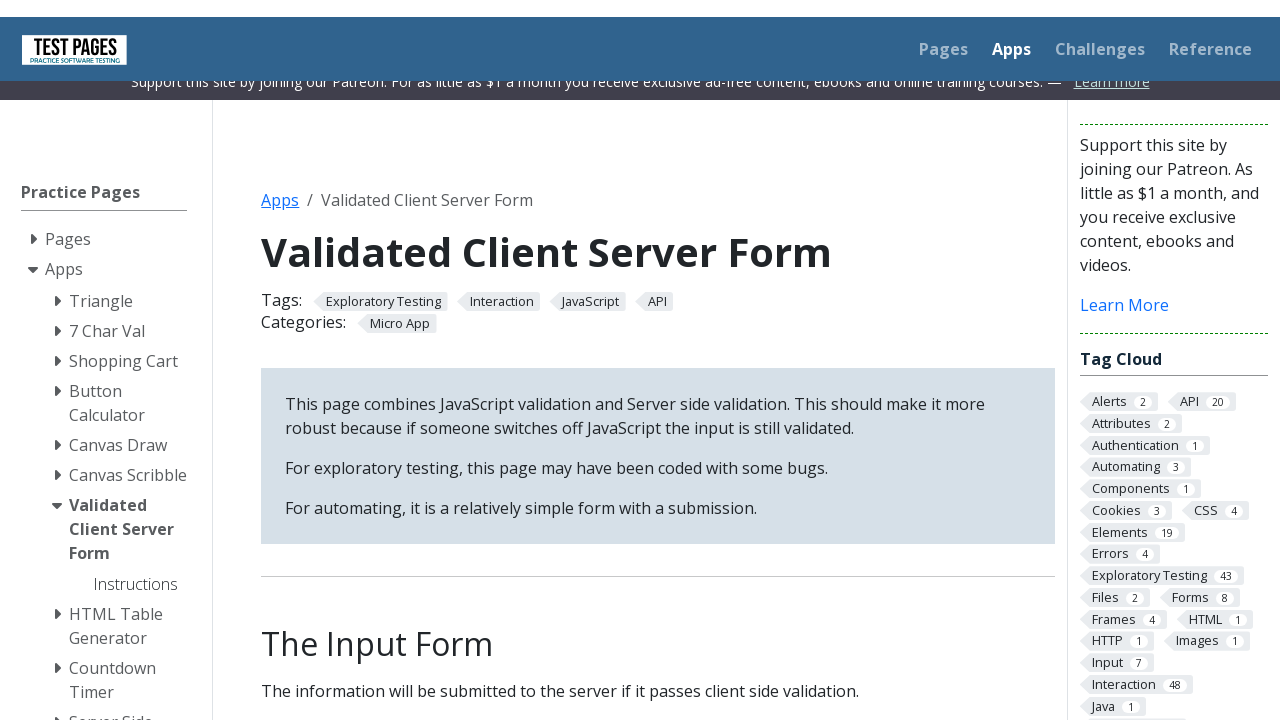

Filled surname field with 'Smith' on #surname
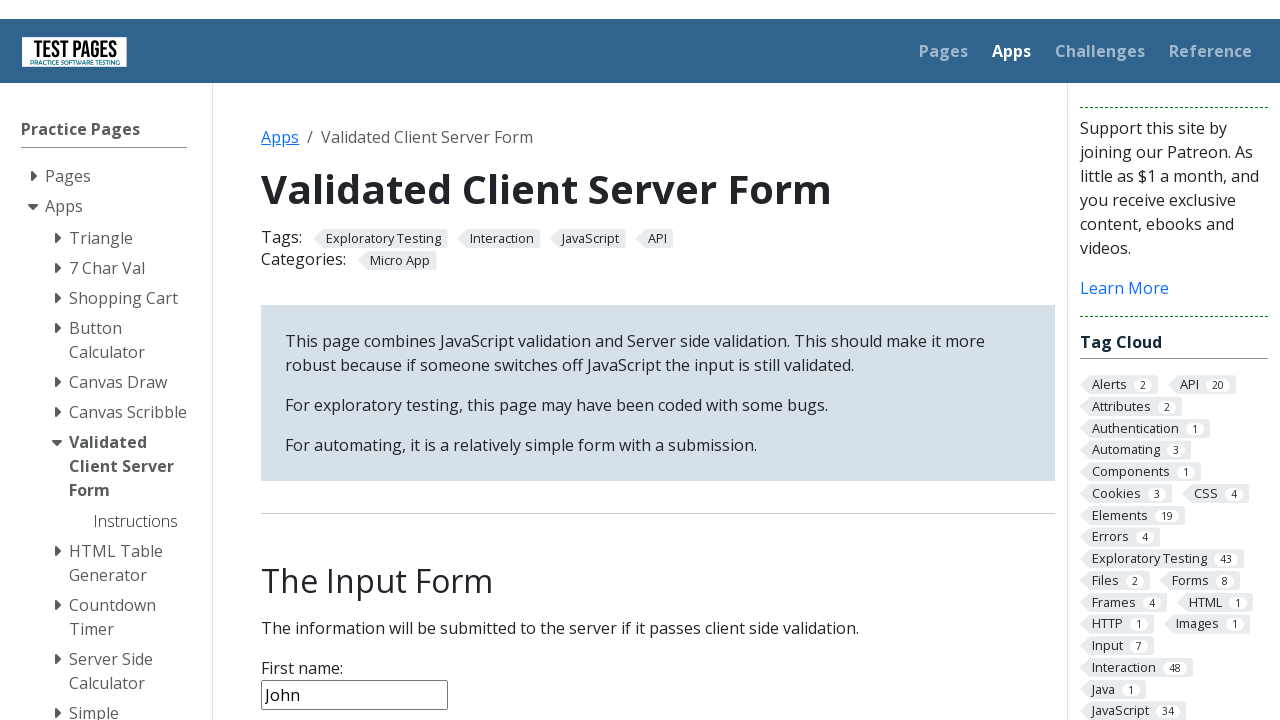

Filled age field with '28' on #age
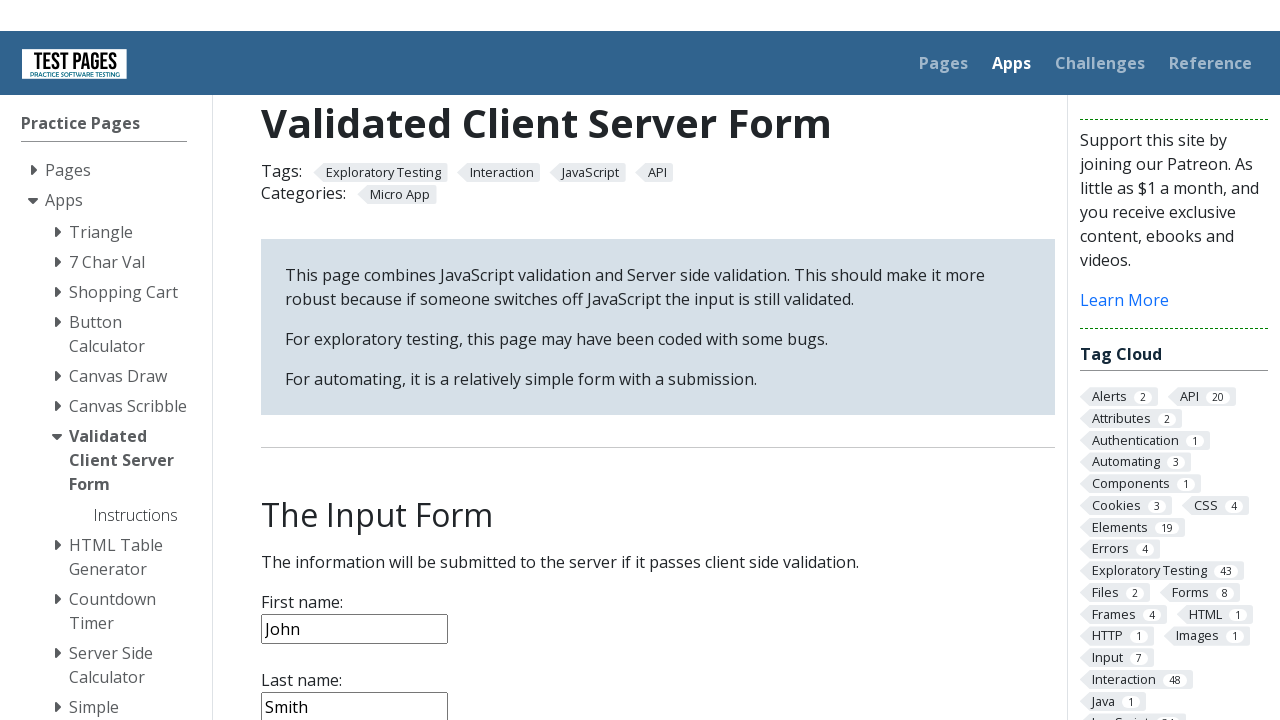

Selected 'Hungary' from country dropdown on #country
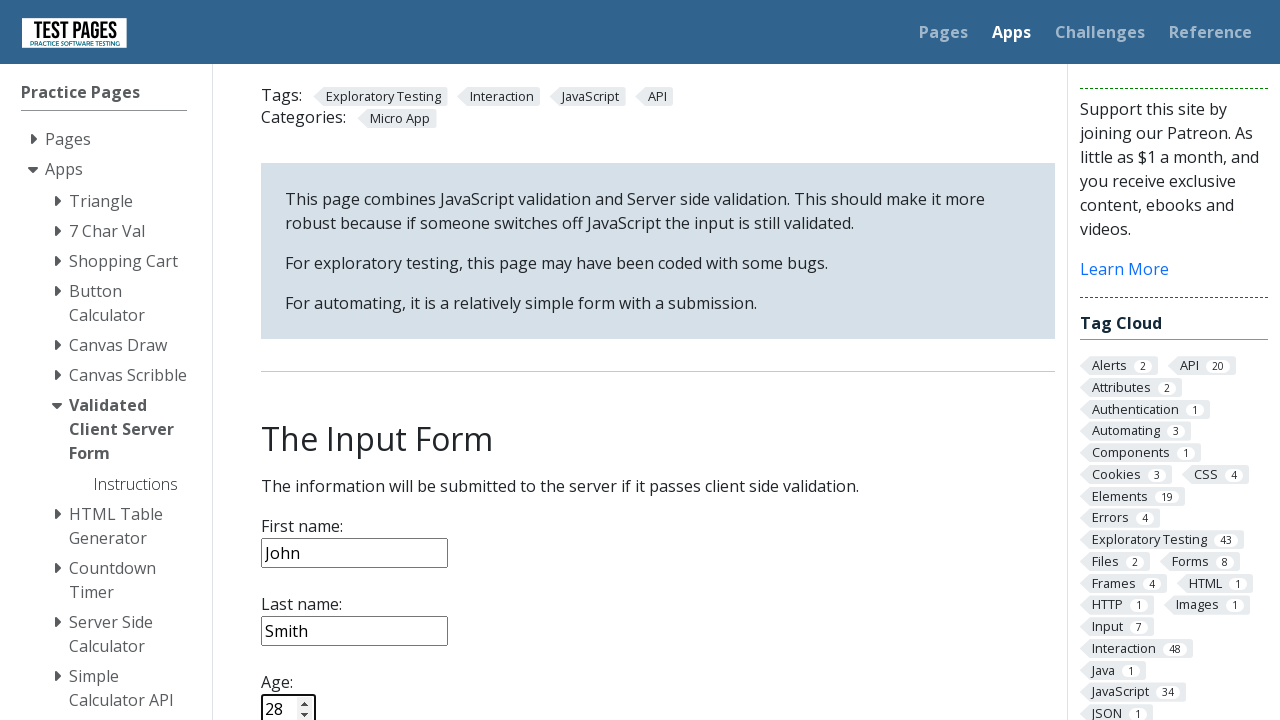

Filled notes field with test notes on #notes
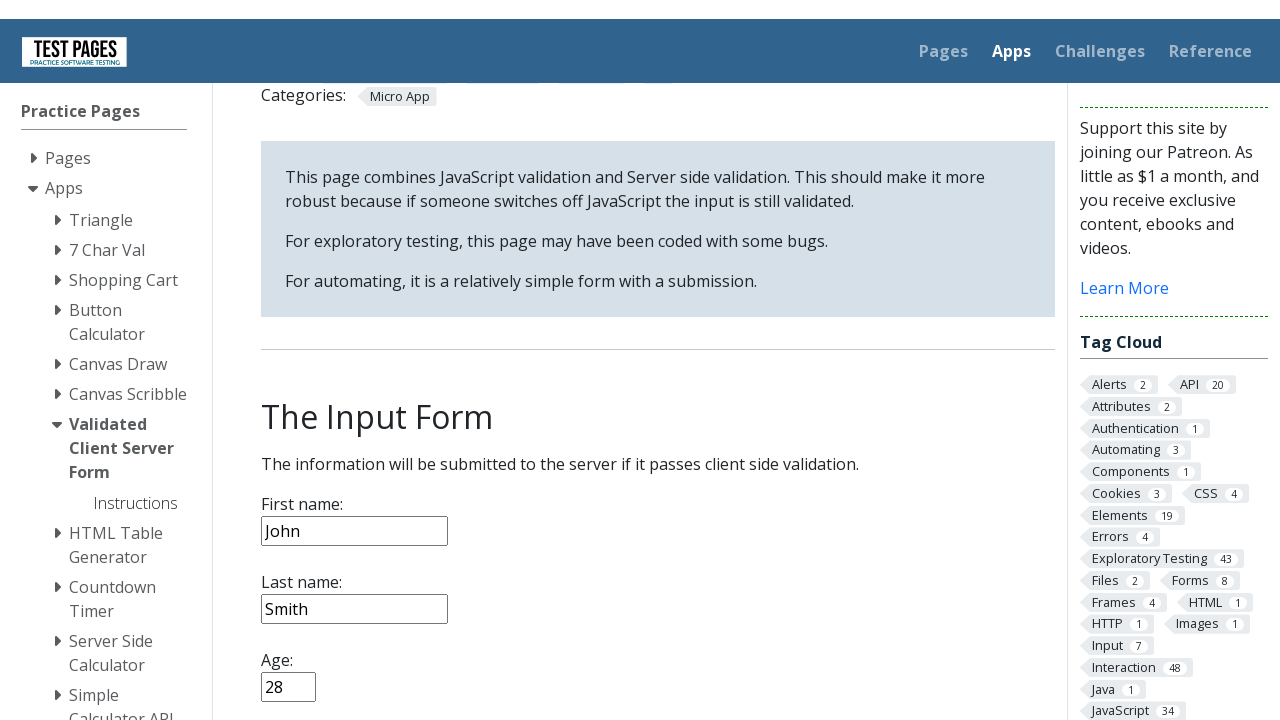

Clicked submit button to submit the form at (296, 368) on input[type="submit"]
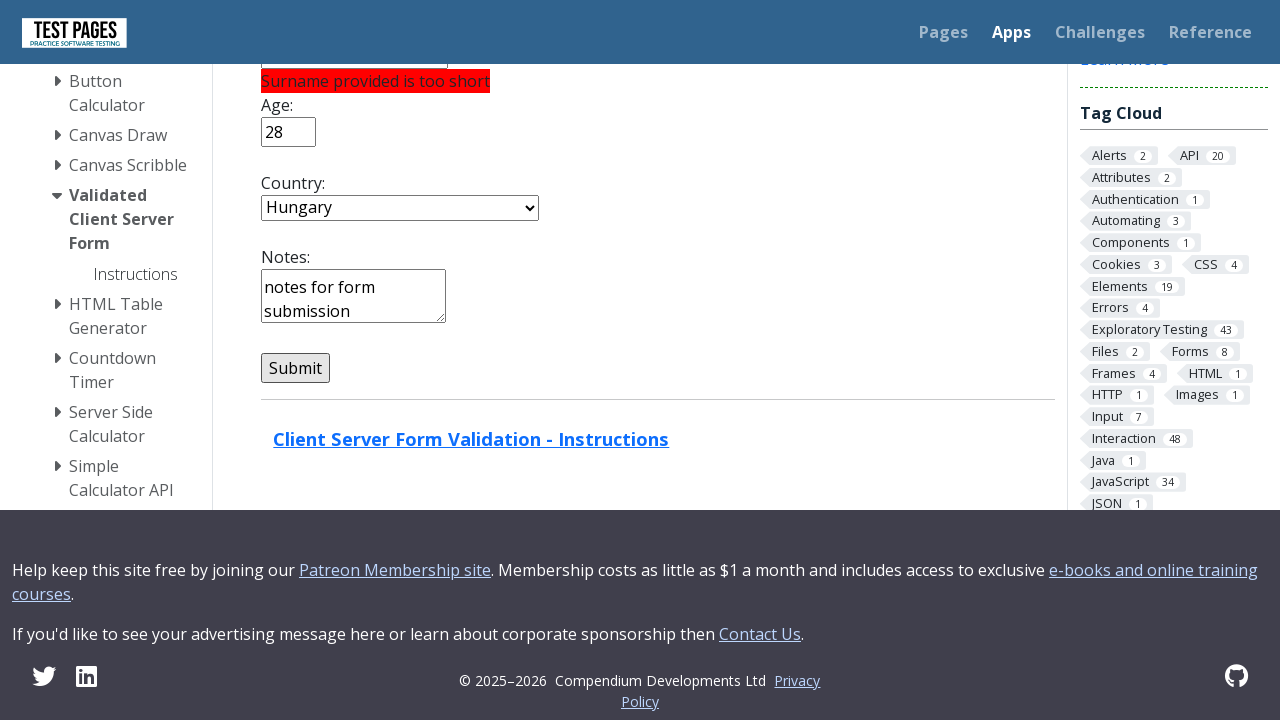

Form submission completed and page loaded
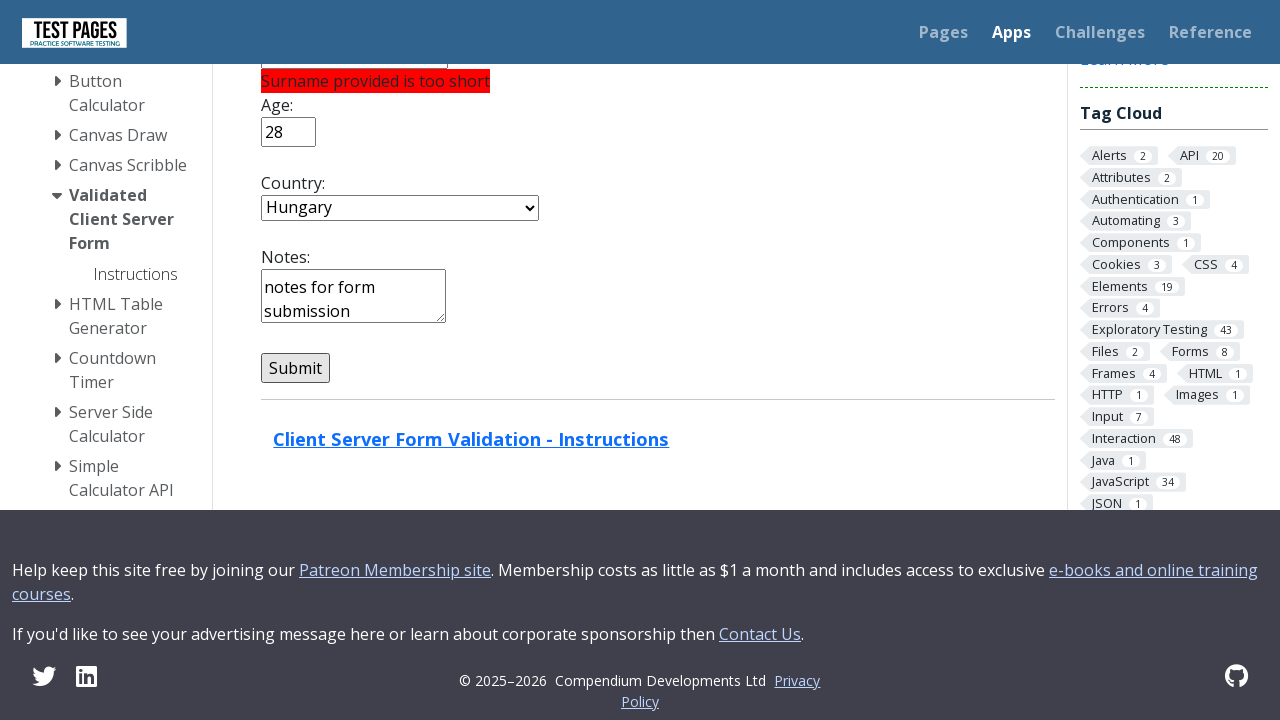

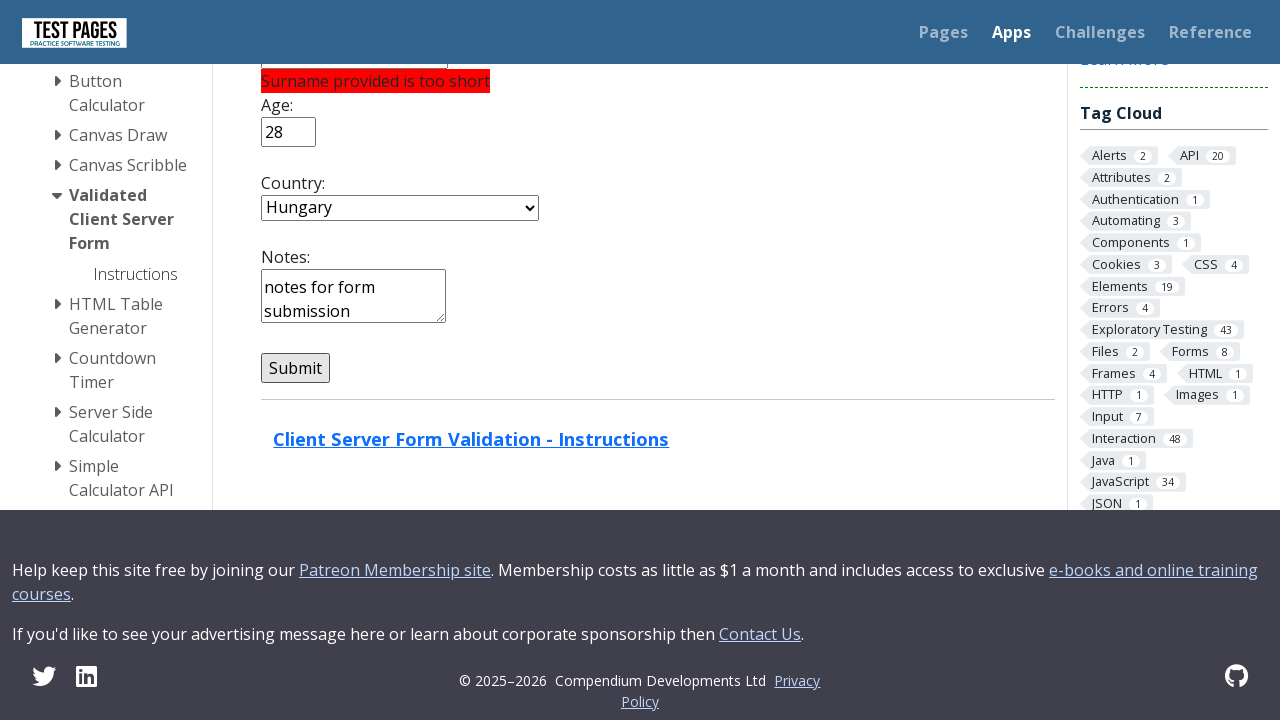